Tests context menu functionality by right-clicking an element, navigating through menu items using keyboard, and handling the resulting alert

Starting URL: https://swisnl.github.io/jQuery-contextMenu/demo.html

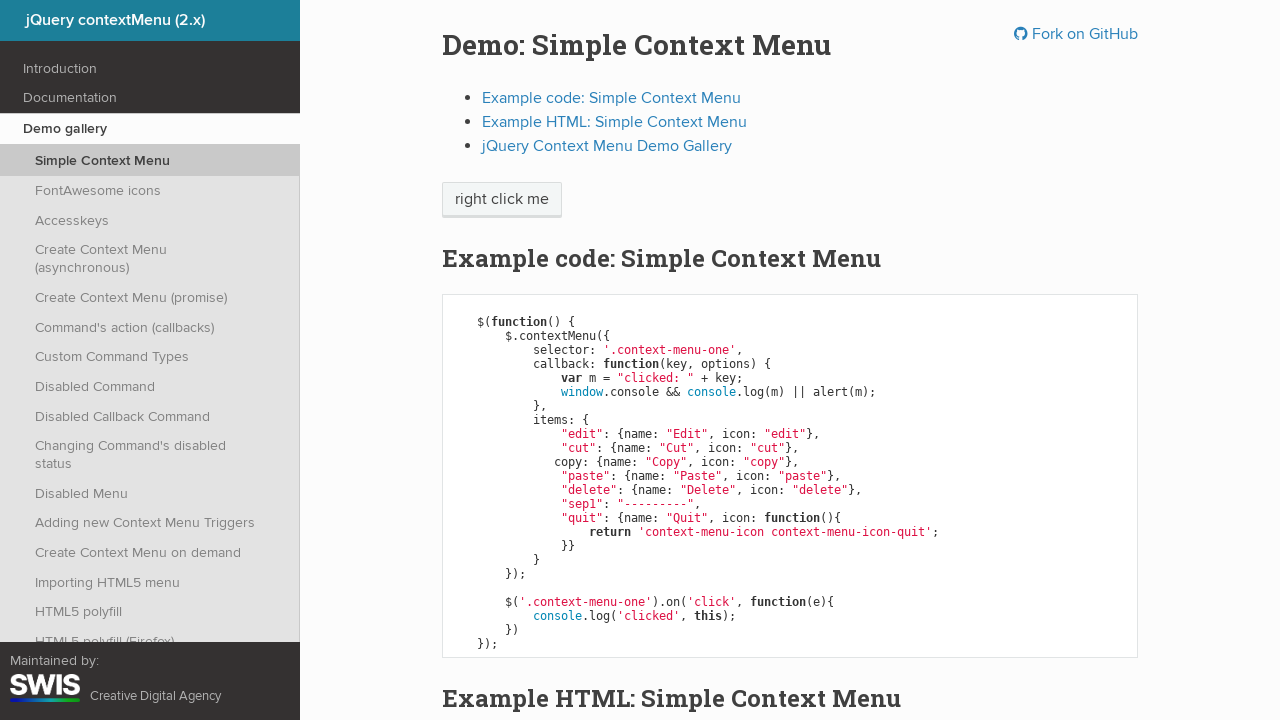

Located the 'right click me' element
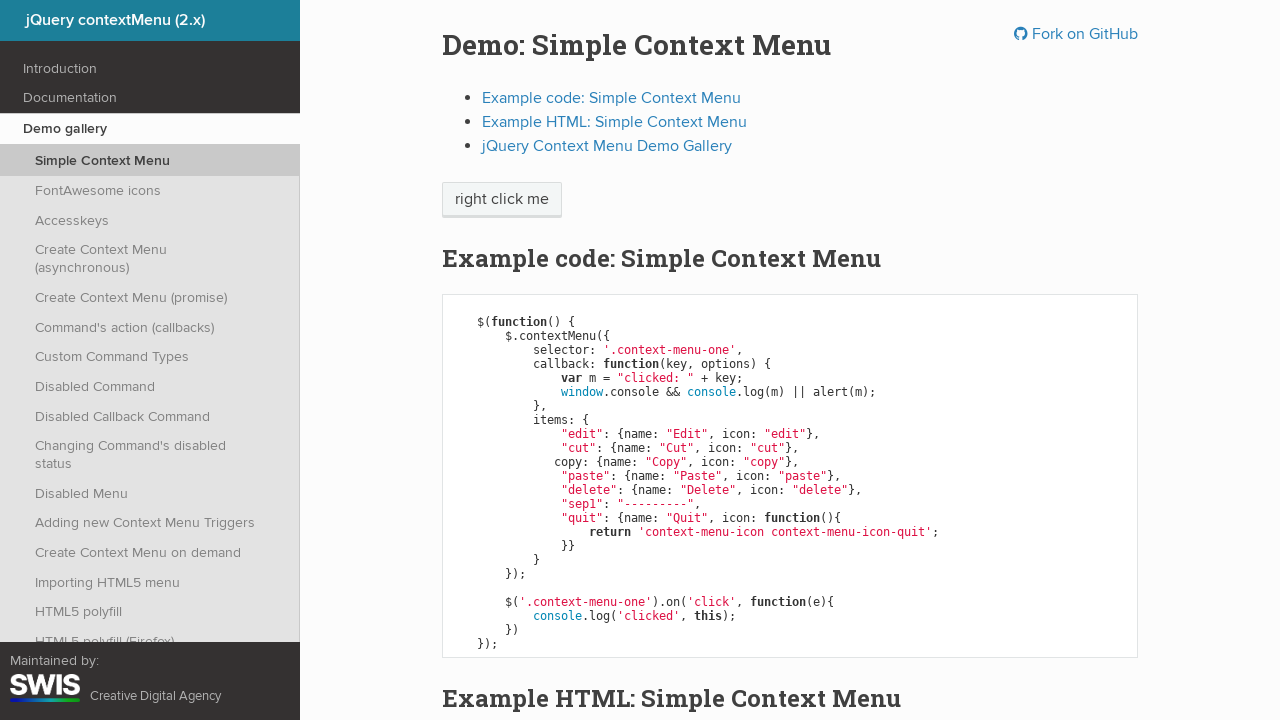

Right-clicked on the element to open context menu at (502, 200) on xpath=//span[.='right click me']
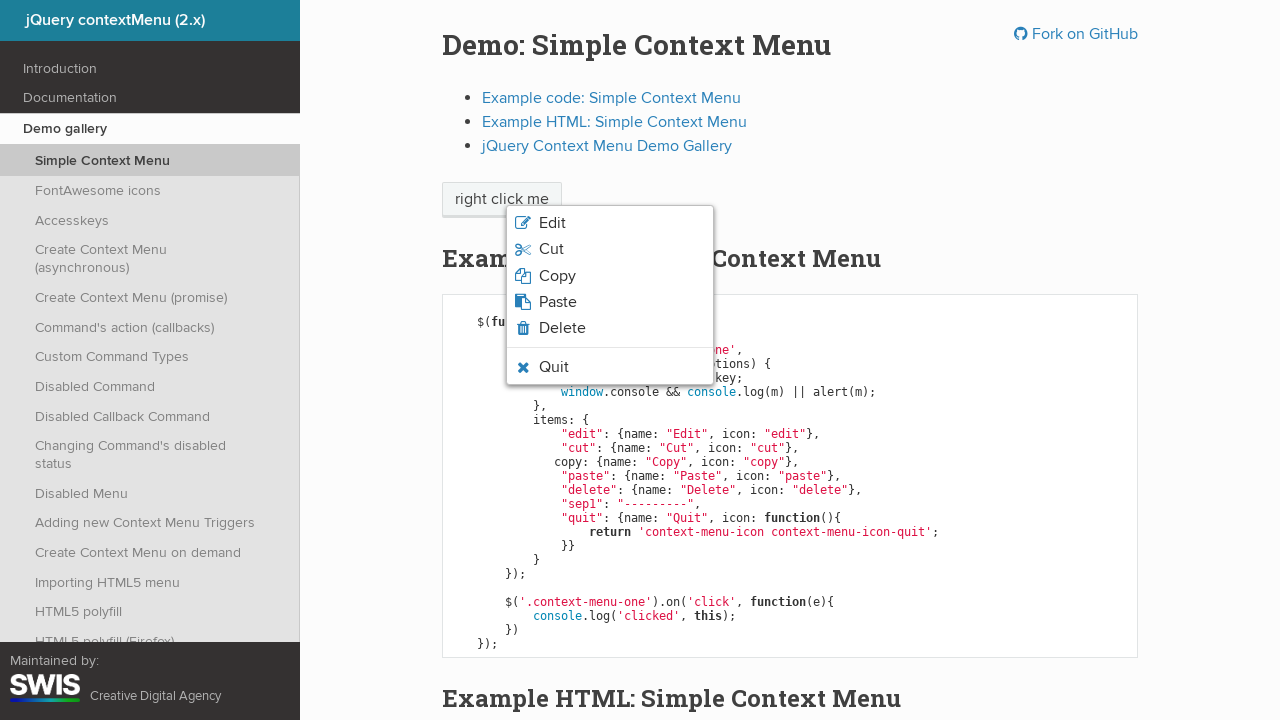

Pressed ArrowDown to navigate menu (press 1/6)
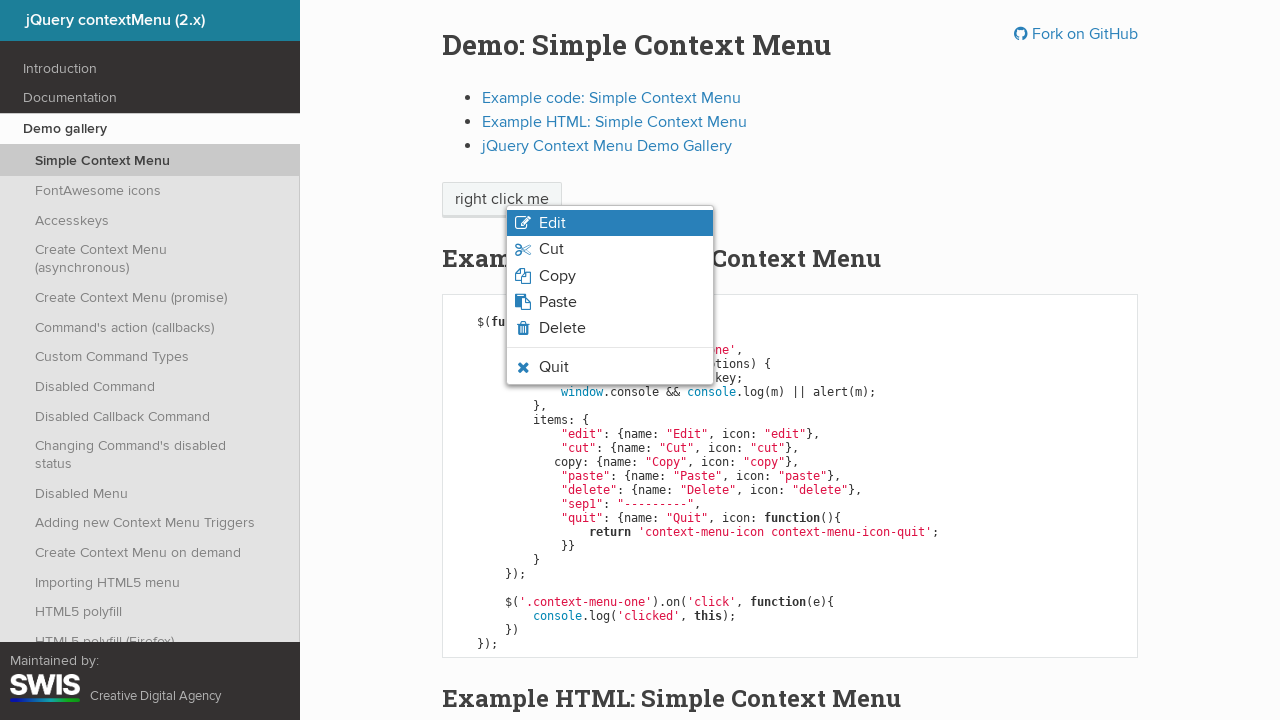

Pressed ArrowDown to navigate menu (press 2/6)
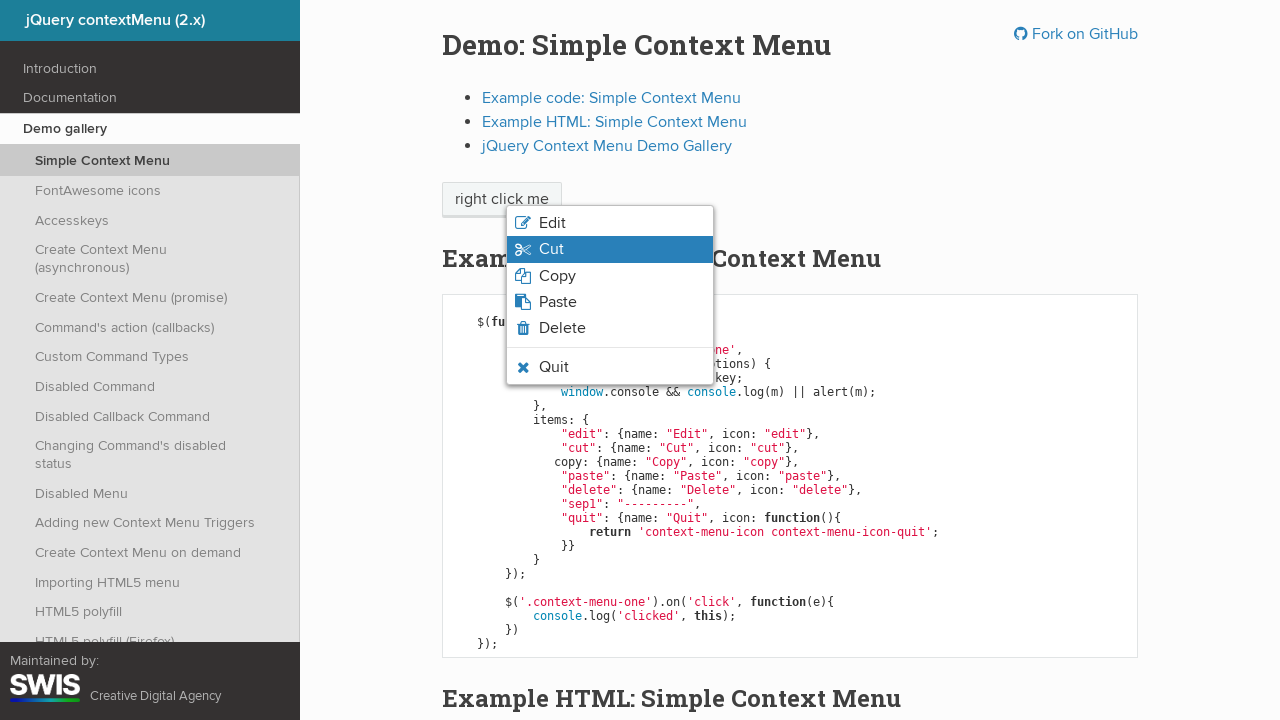

Pressed ArrowDown to navigate menu (press 3/6)
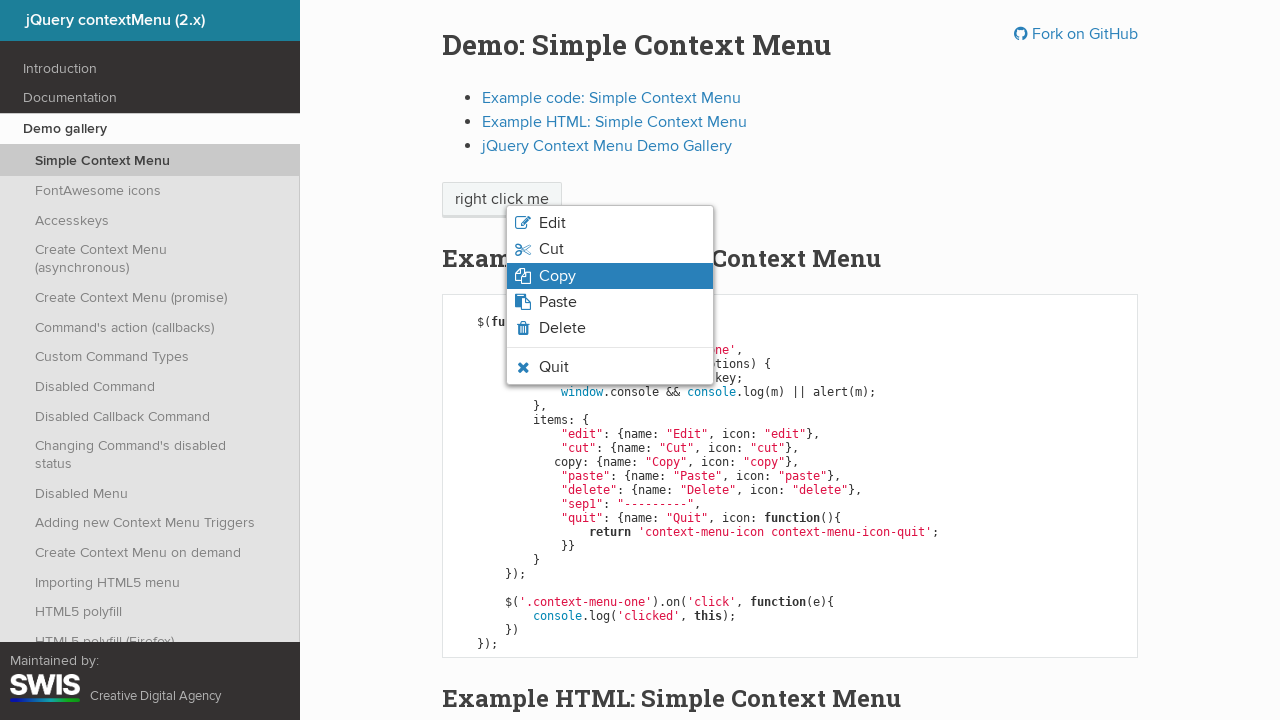

Pressed ArrowDown to navigate menu (press 4/6)
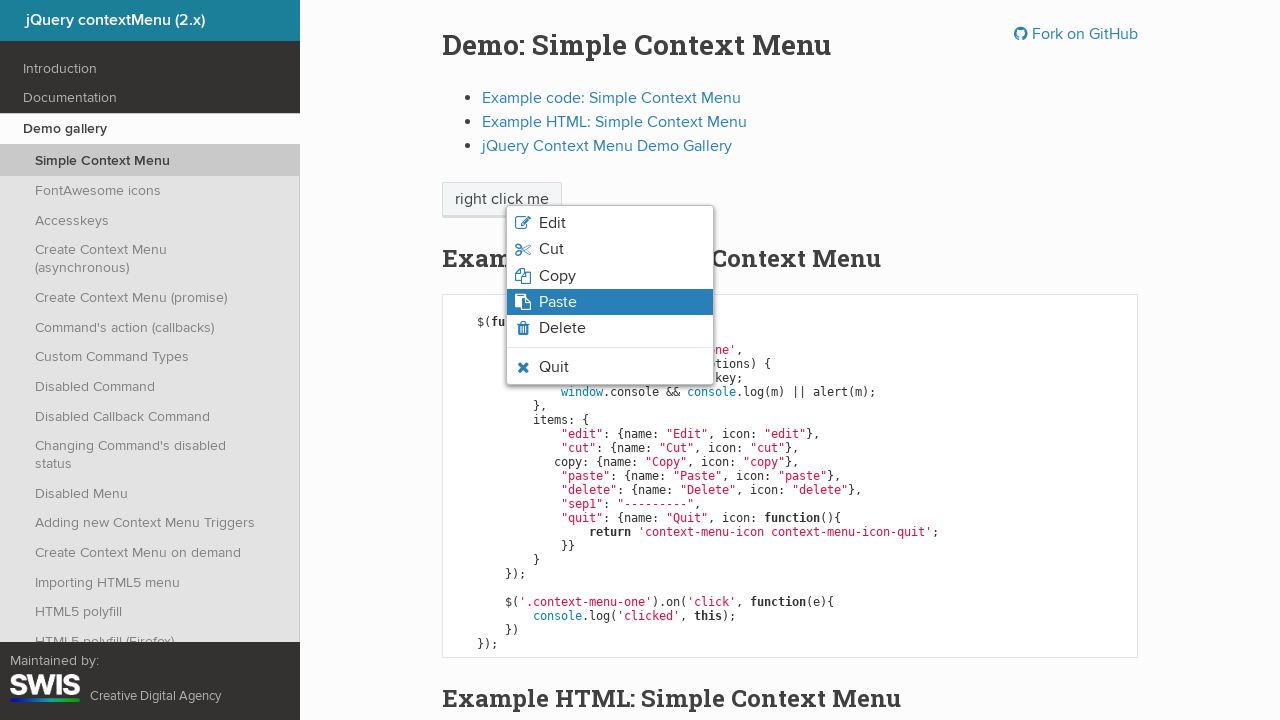

Pressed ArrowDown to navigate menu (press 5/6)
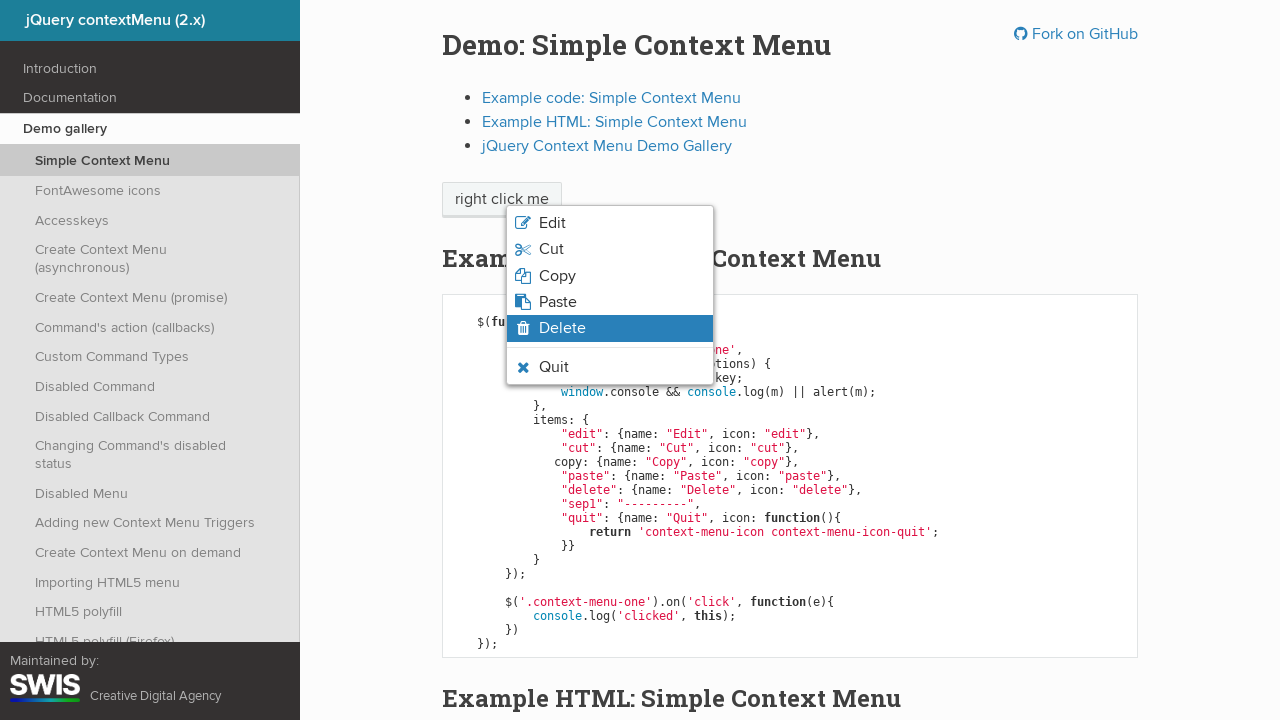

Pressed ArrowDown to navigate menu (press 6/6)
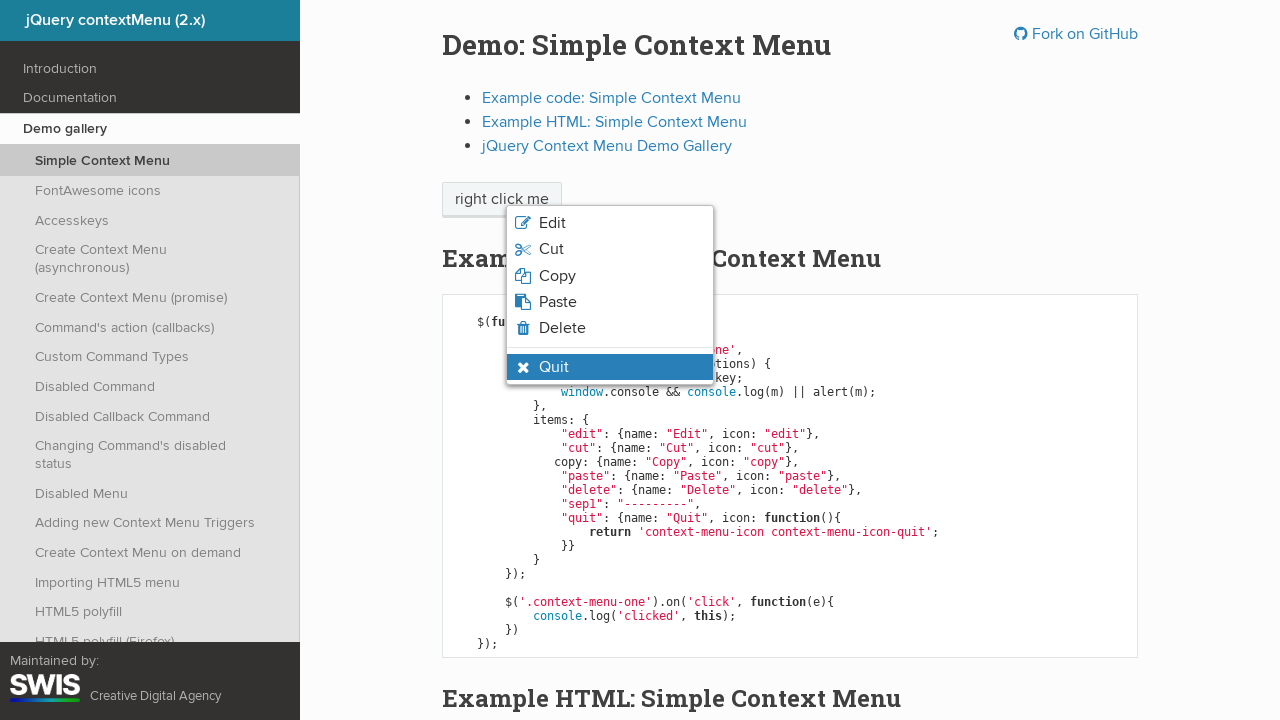

Pressed Enter to select the menu item
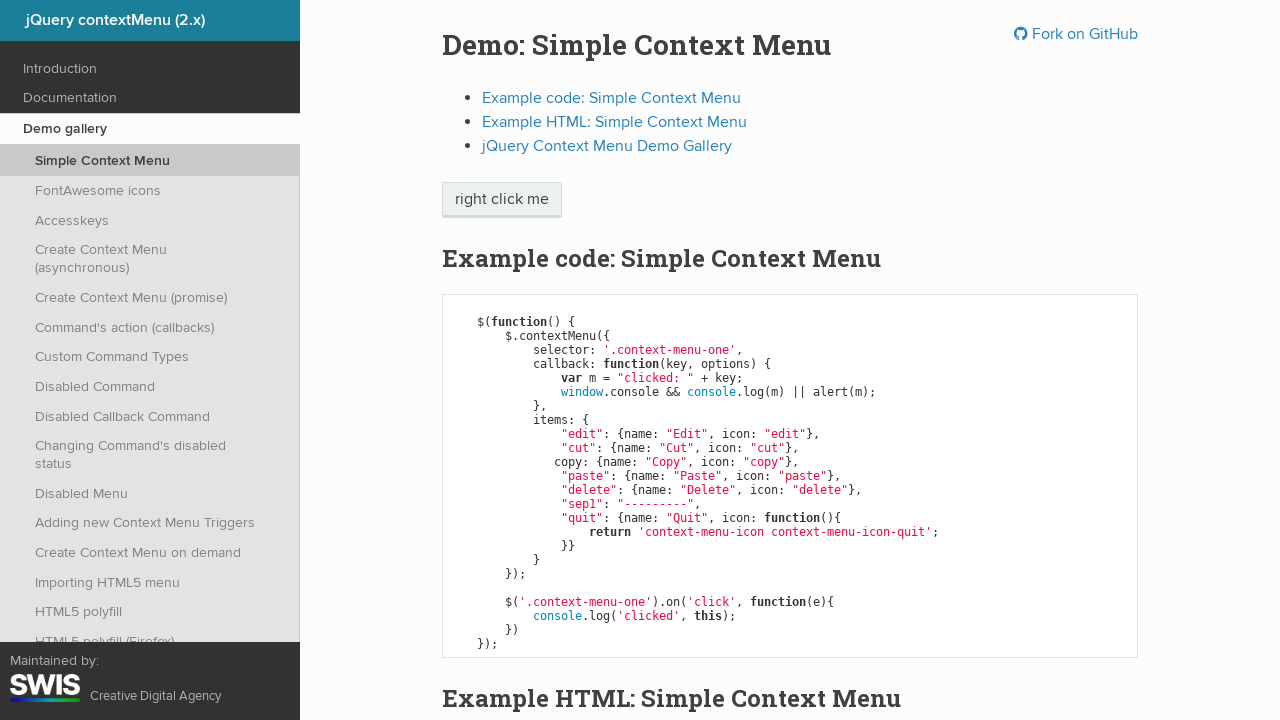

Set up alert dialog handler to accept dialogs
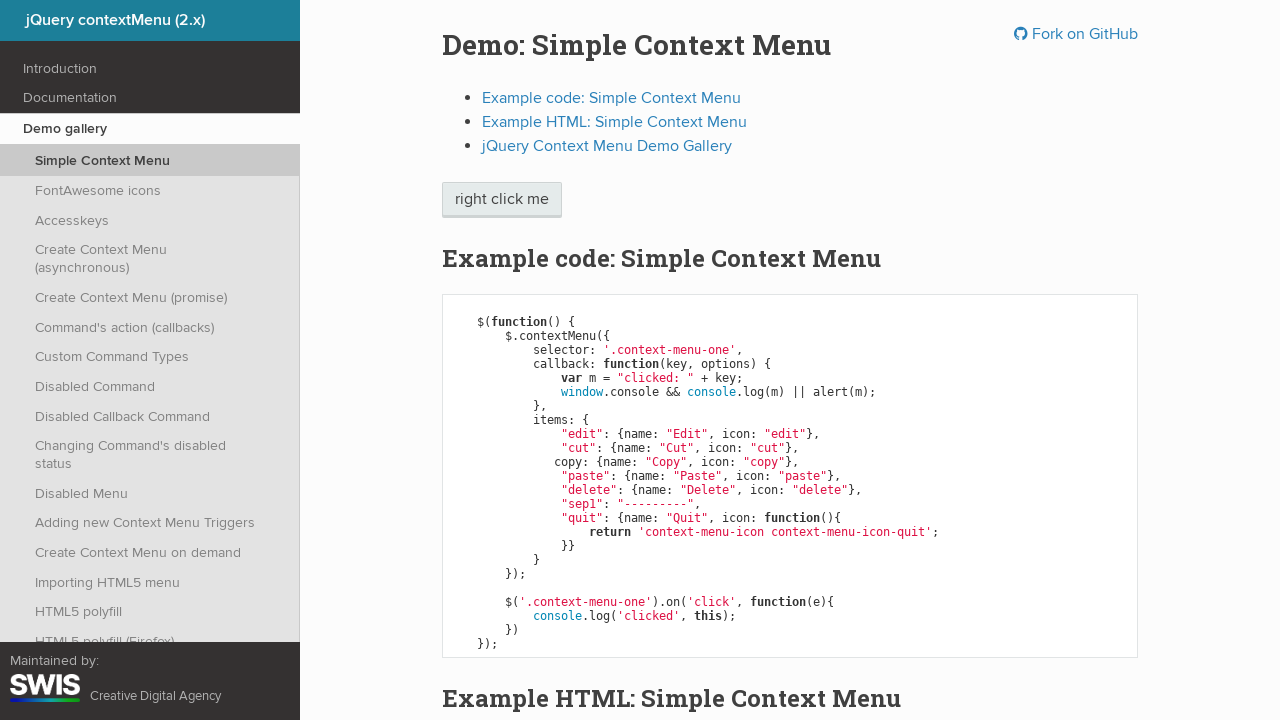

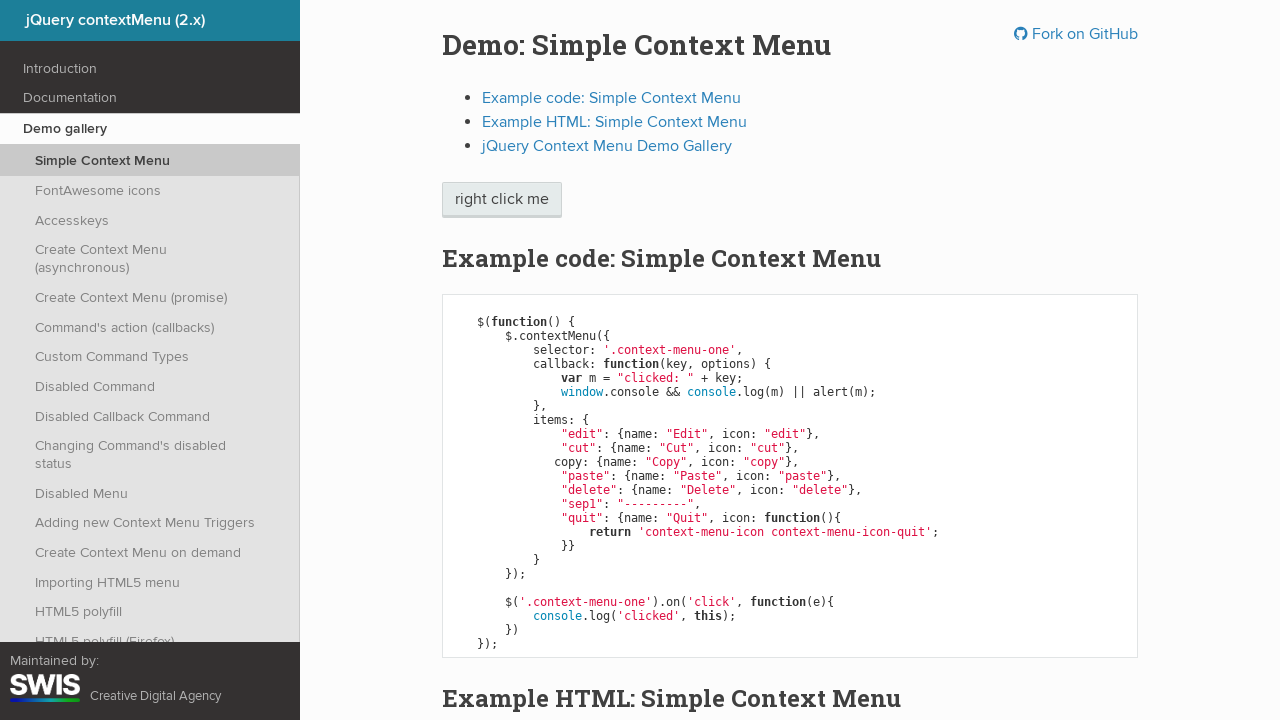